Tests the search/filter functionality on a vegetable offers page by entering "Rice" in the search field and verifying the filtered results

Starting URL: https://rahulshettyacademy.com/seleniumPractise/#/offers

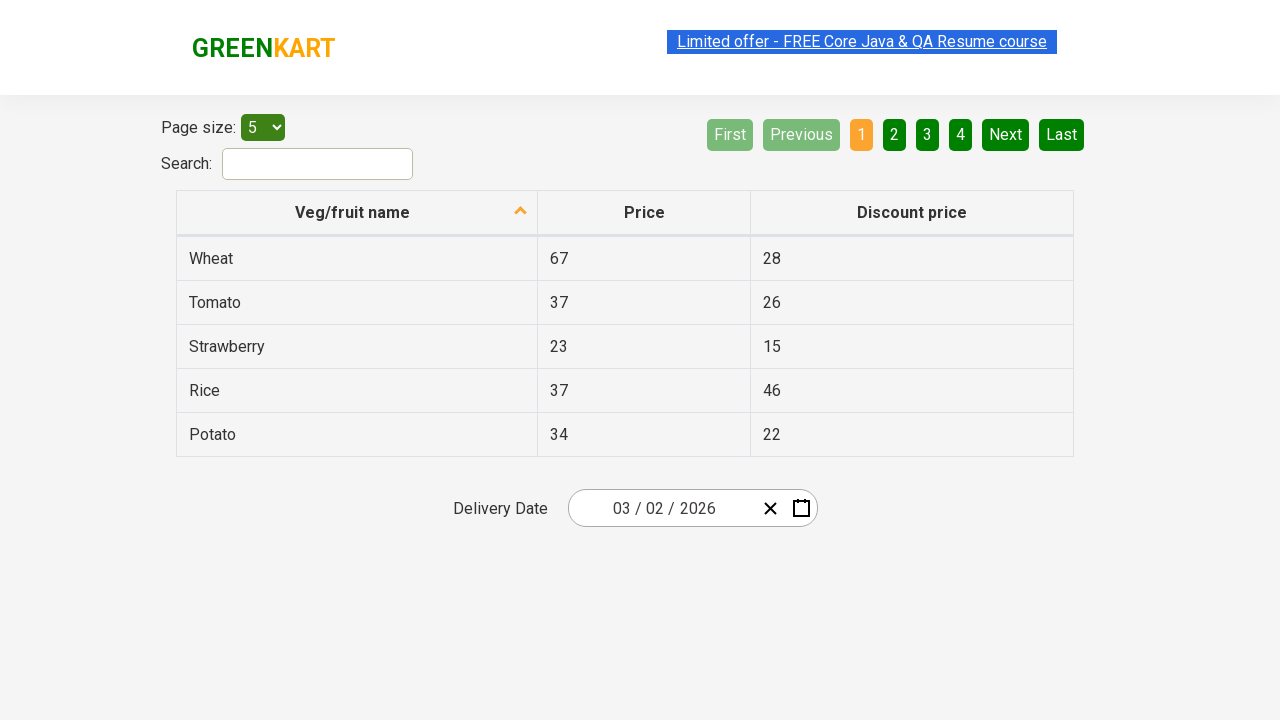

Filled search field with 'Rice' on #search-field
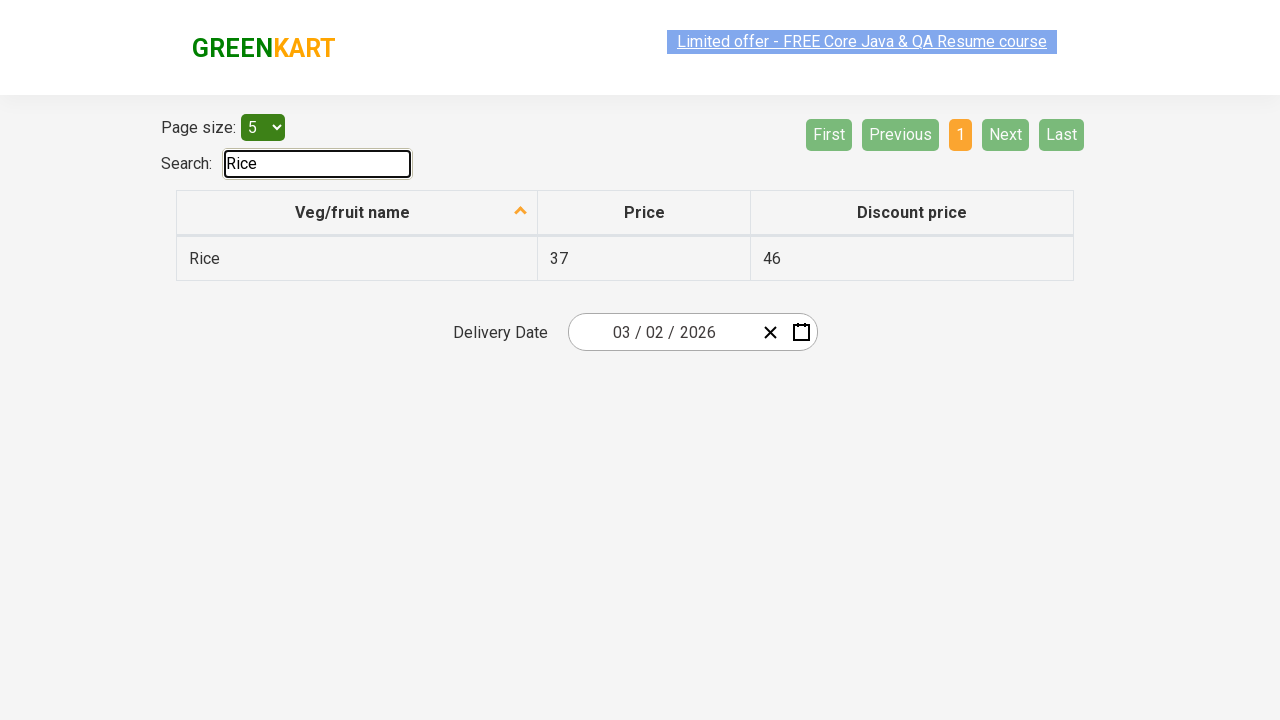

Waited for filtered results to appear
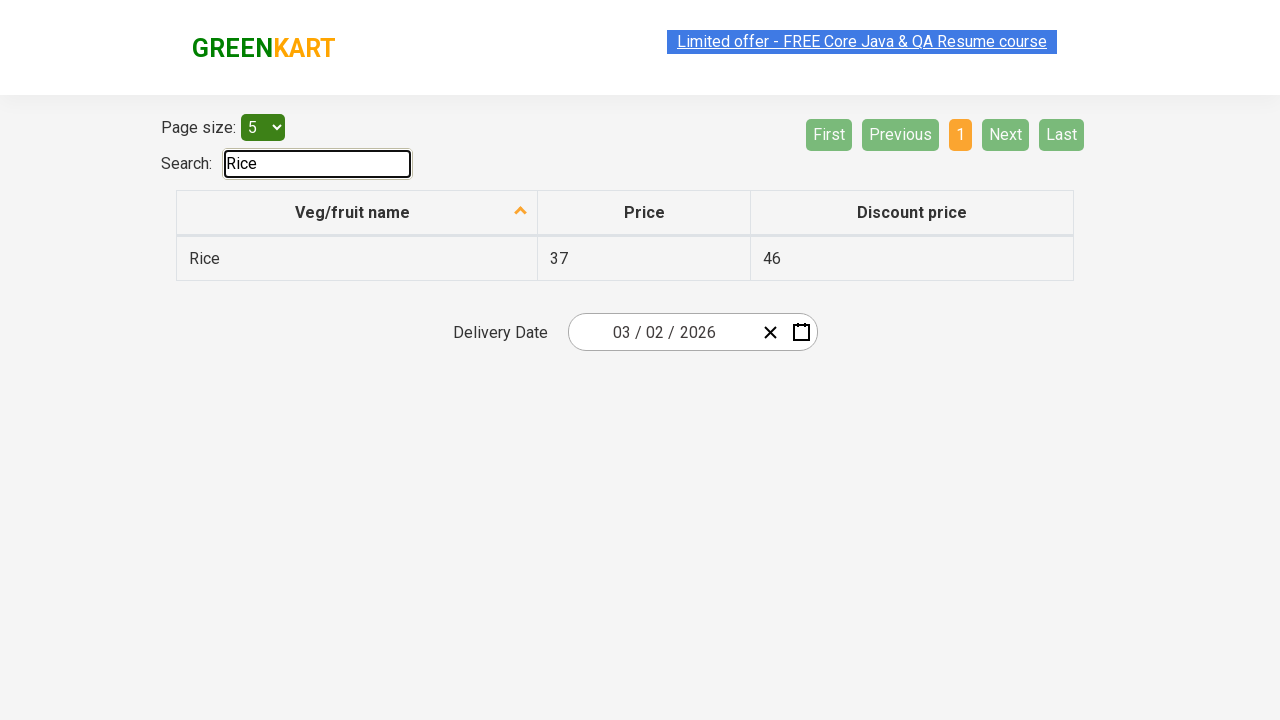

Retrieved all vegetable names from filtered results
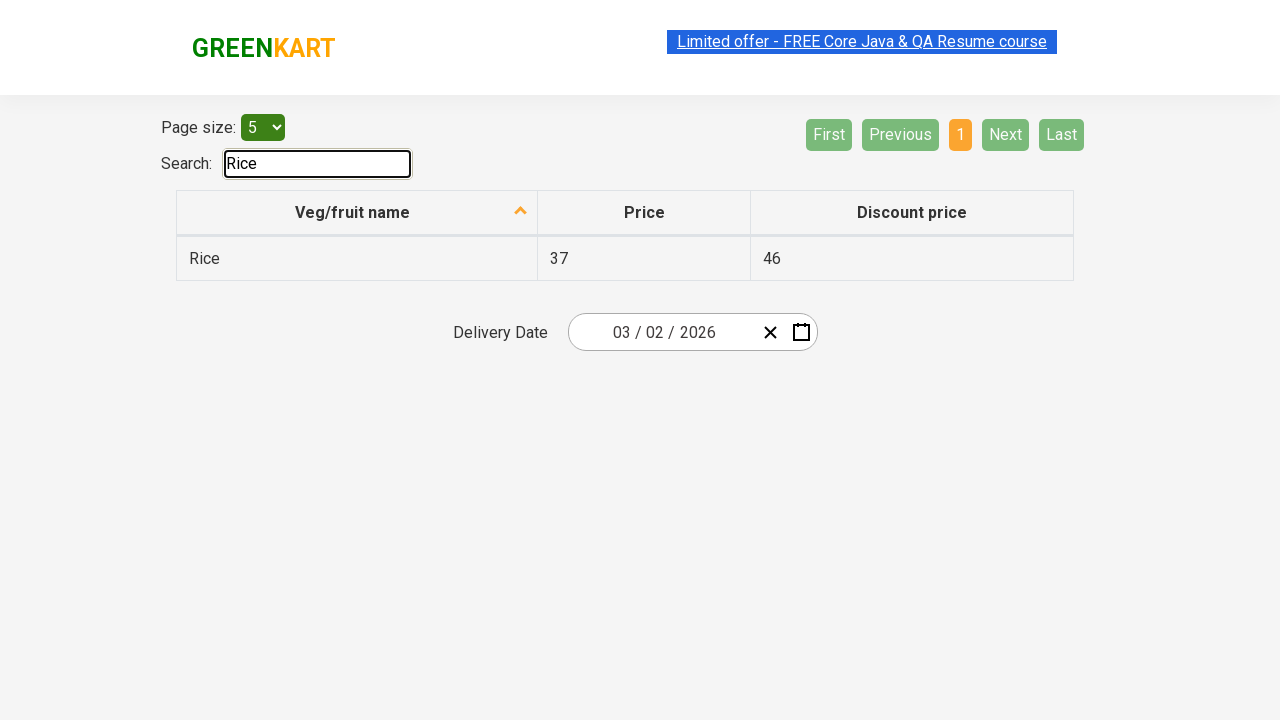

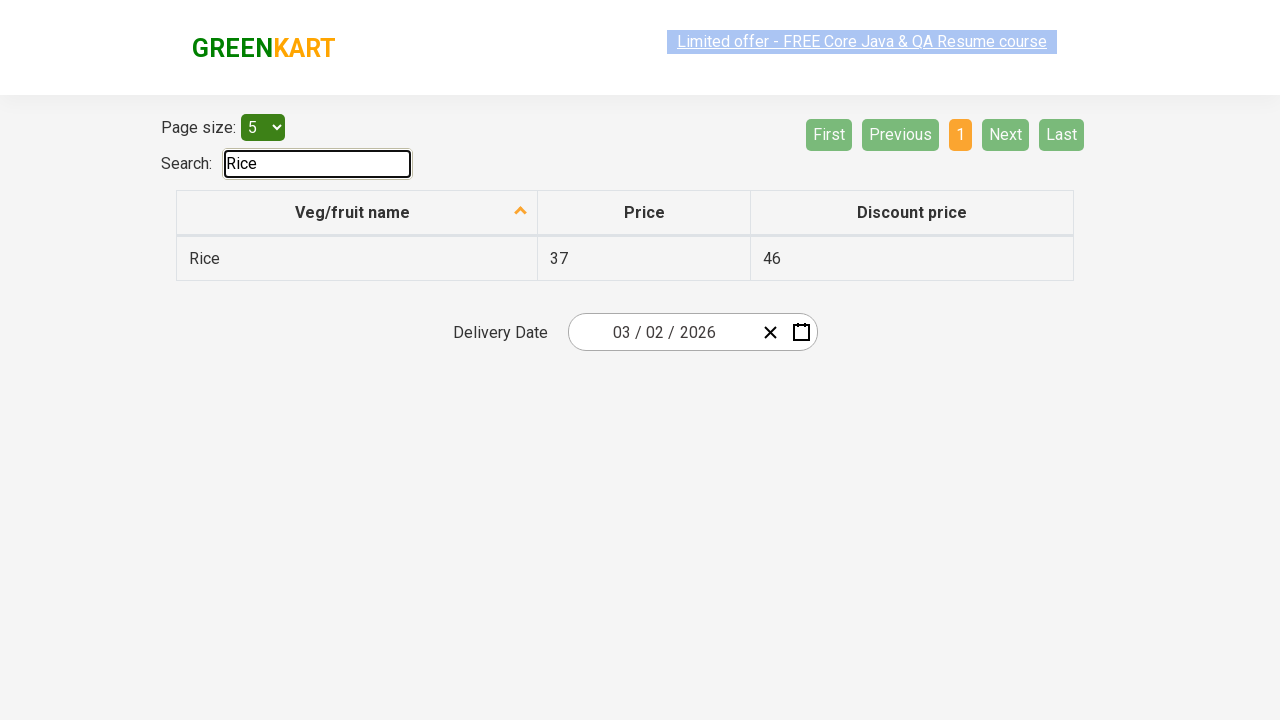